Tests registration form by filling in personal information fields (name, email, phone, address) and submitting the form

Starting URL: http://suninjuly.github.io/registration1.html

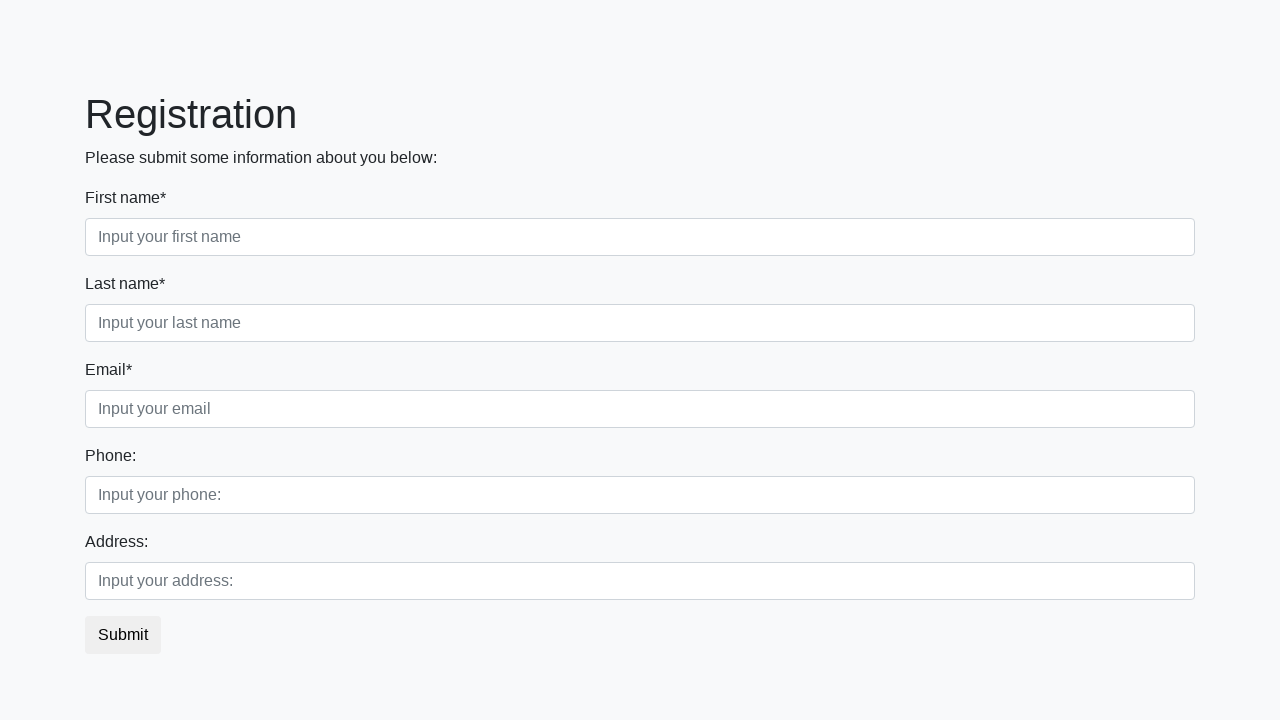

Navigated to registration form page
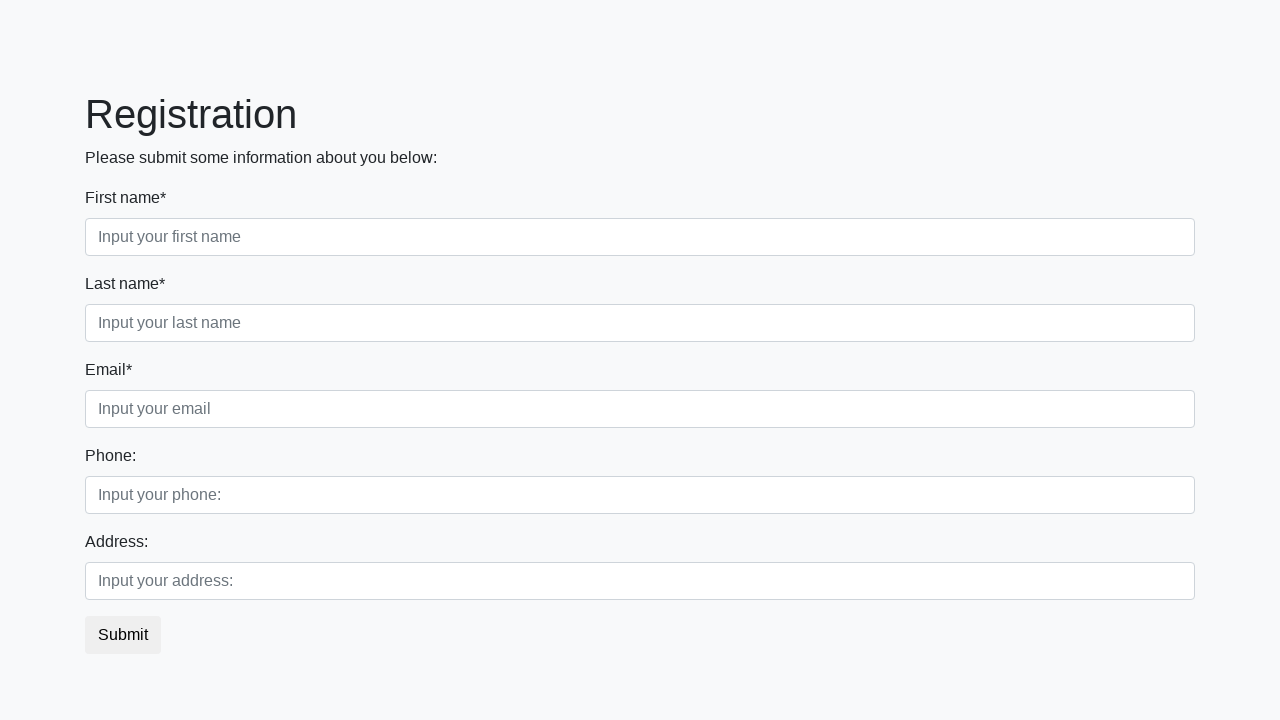

Filled first name field with 'Ivan' on //body/div/form/div/div/input[@class="form-control first"]
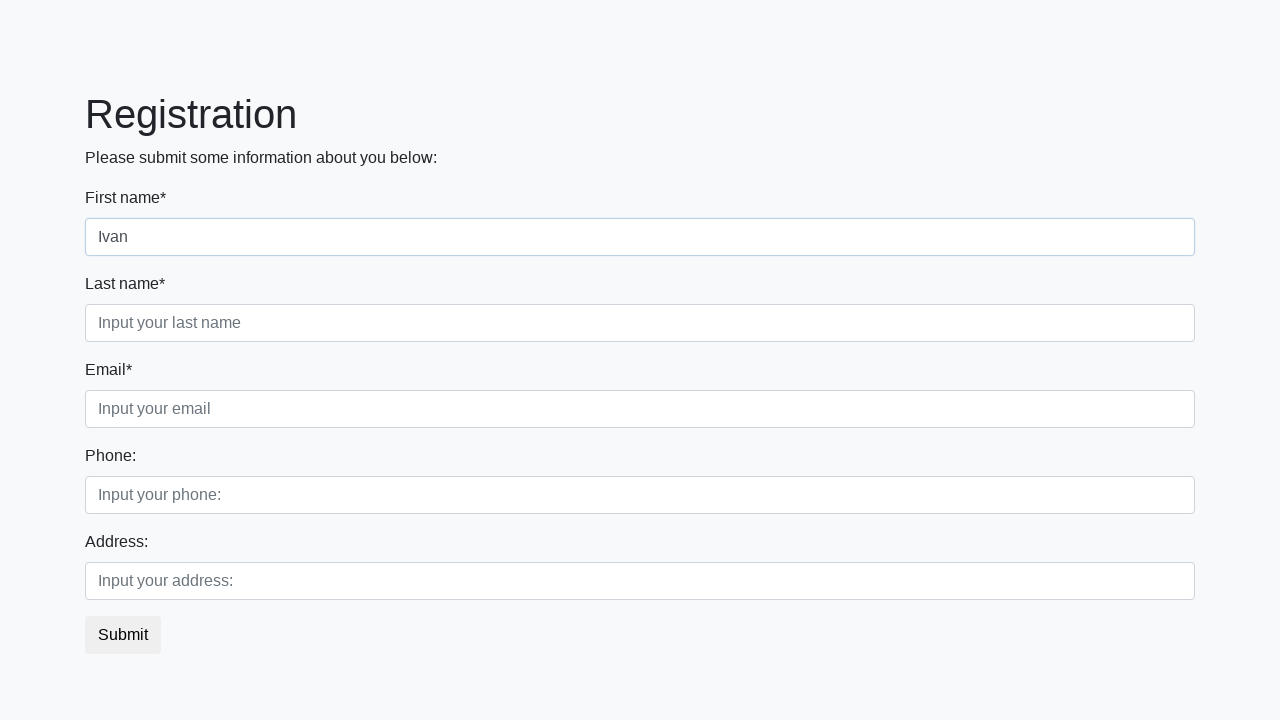

Filled last name field with 'Petrov' on //body/div/form/div/div/input[@class="form-control second"]
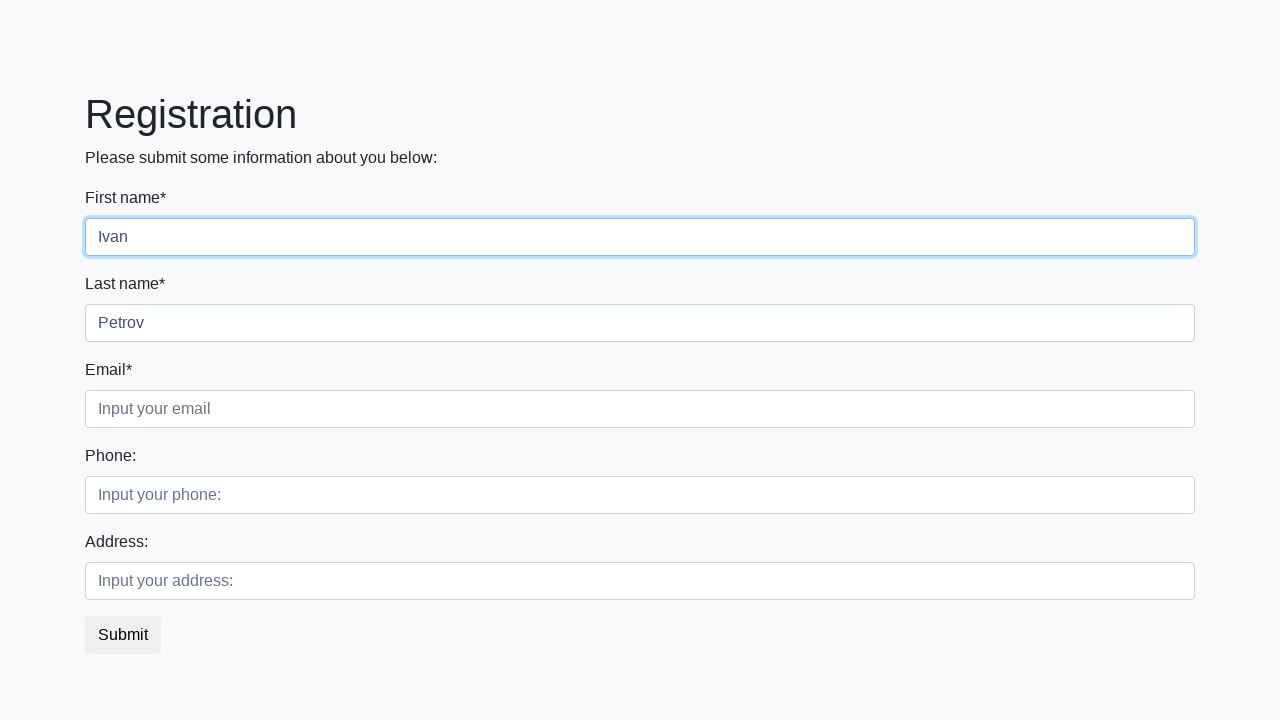

Filled email field with 'Smolensk@Smolensk.ru' on //body/div/form/div/div/input[@class="form-control third"]
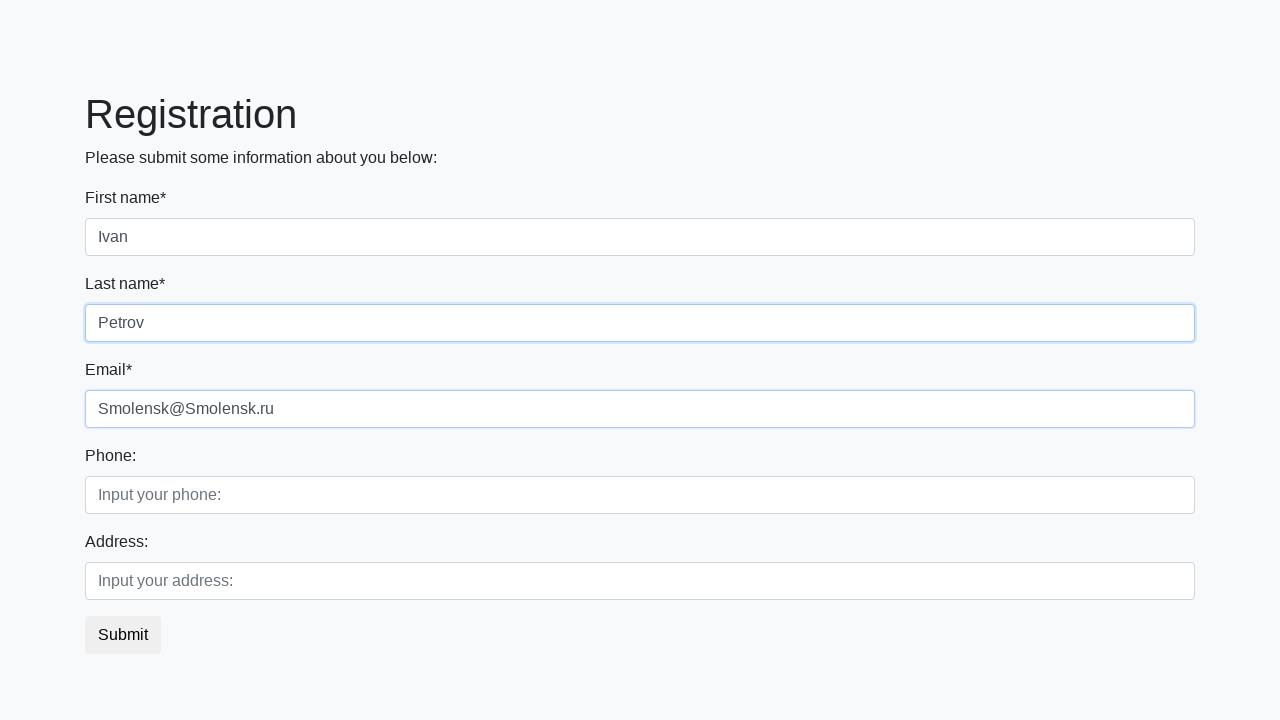

Filled phone number field with '99999999999999999' on //body/div/form/div/div/input[@placeholder="Input your phone:"]
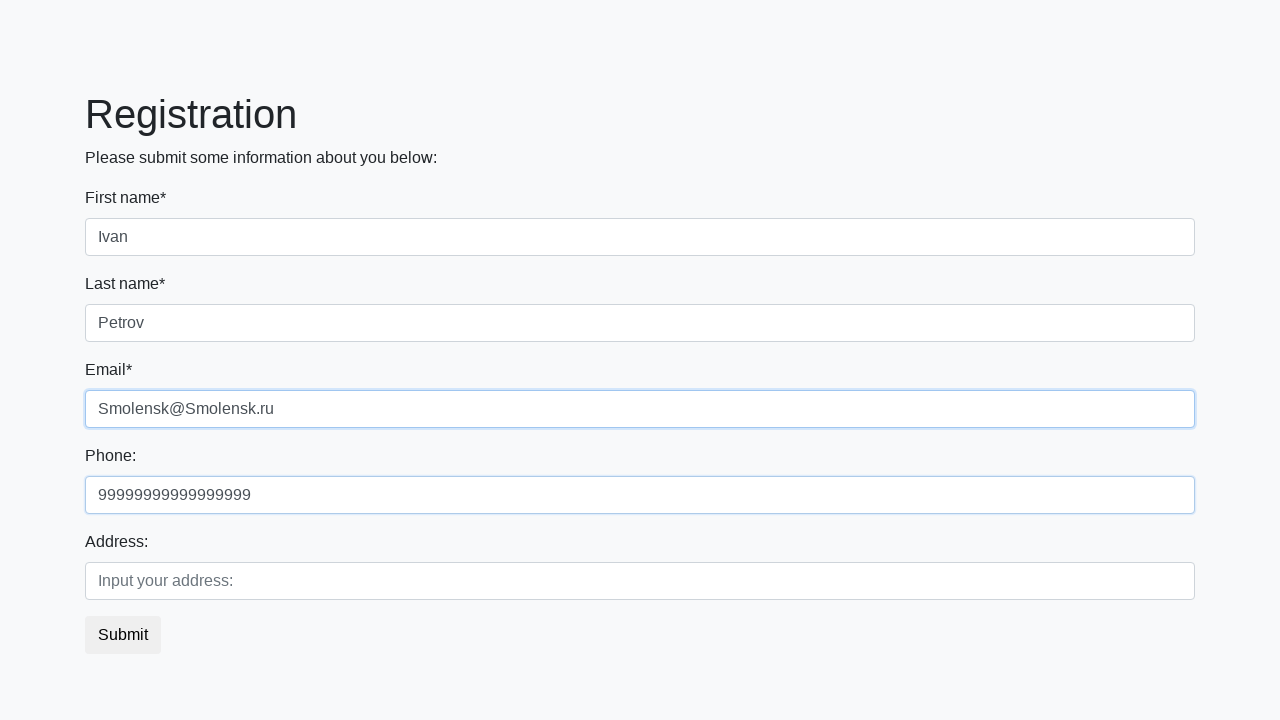

Filled address field with 'Russia Oren' on //body/div/form/div/div/input[@placeholder="Input your address:"]
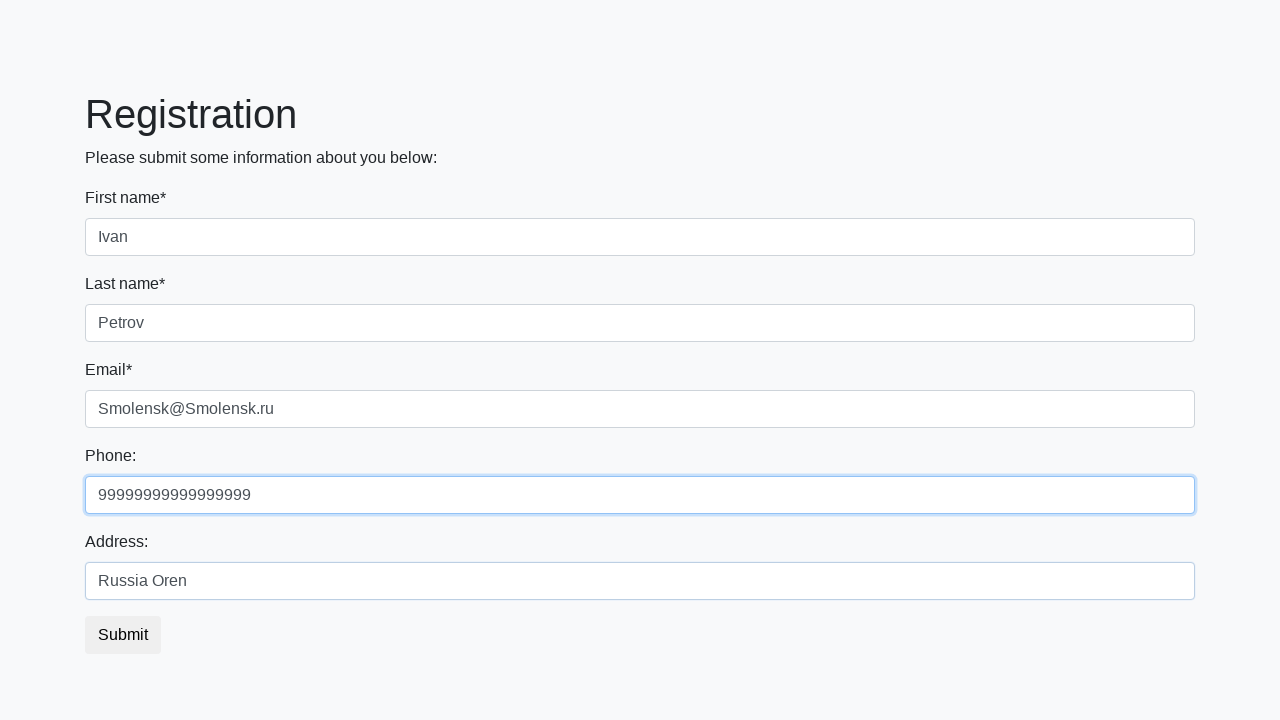

Clicked submit button to submit registration form at (123, 635) on xpath=//body/div/form/button
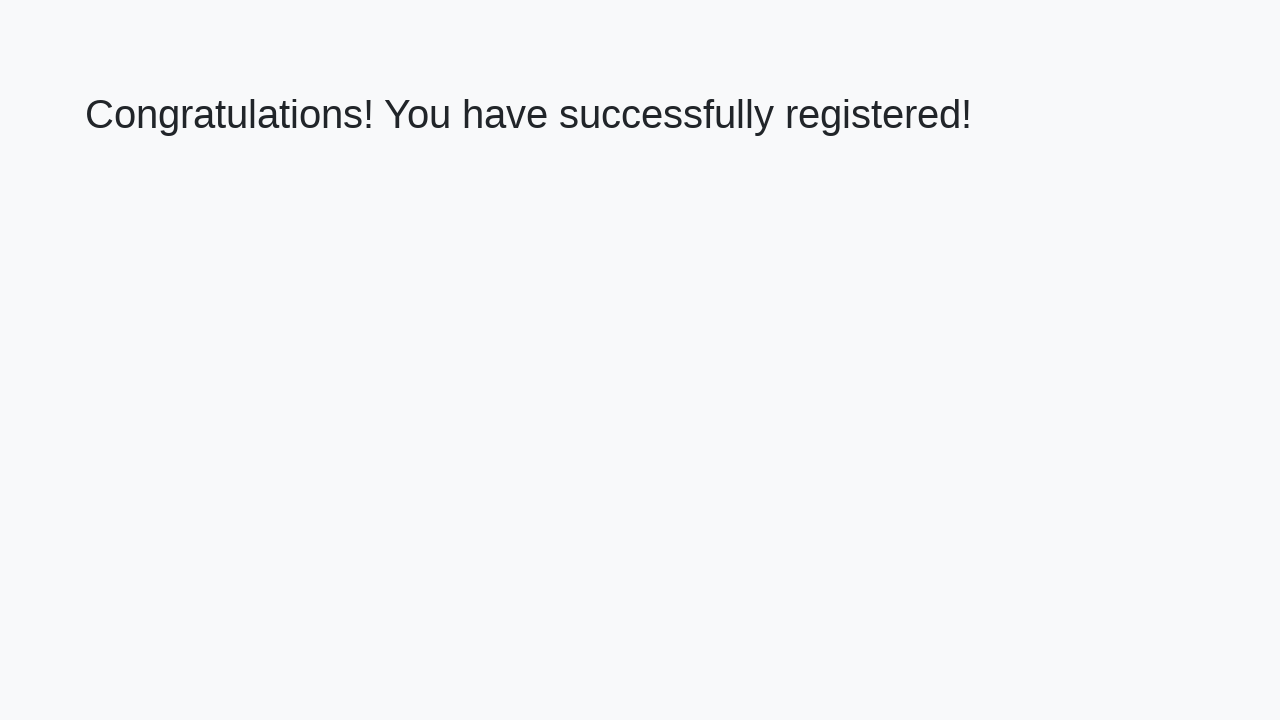

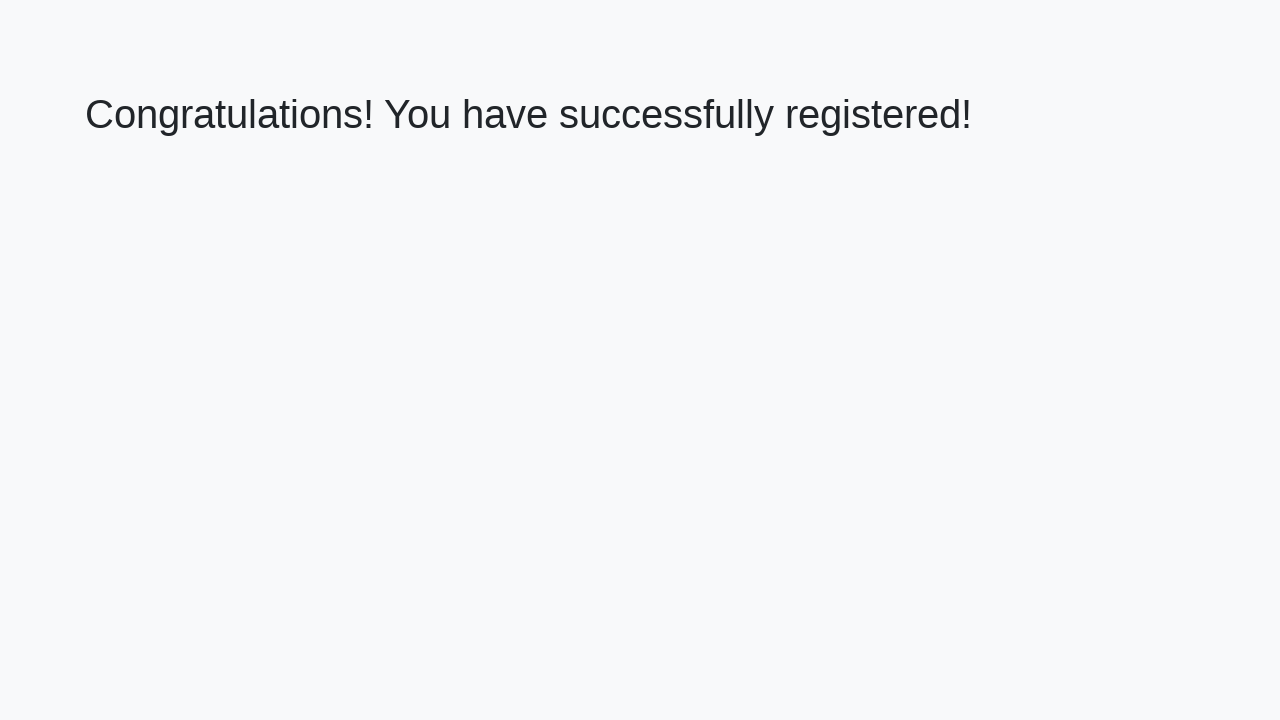